Tests dynamic element addition functionality by clicking the "Add Element" button multiple times and verifying that the correct number of delete buttons appear

Starting URL: https://the-internet.herokuapp.com/add_remove_elements/

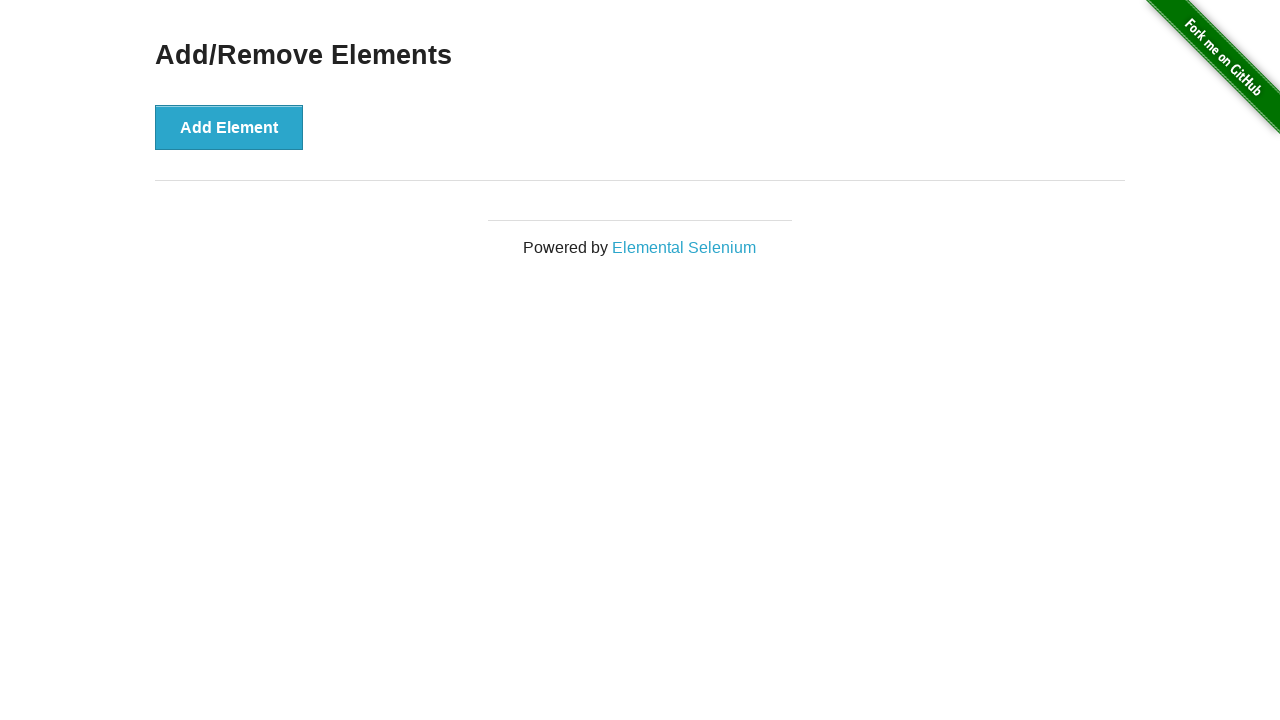

Clicked 'Add Element' button (iteration 1 of 5) at (229, 127) on xpath=//button[contains(text(),'Add Element')]
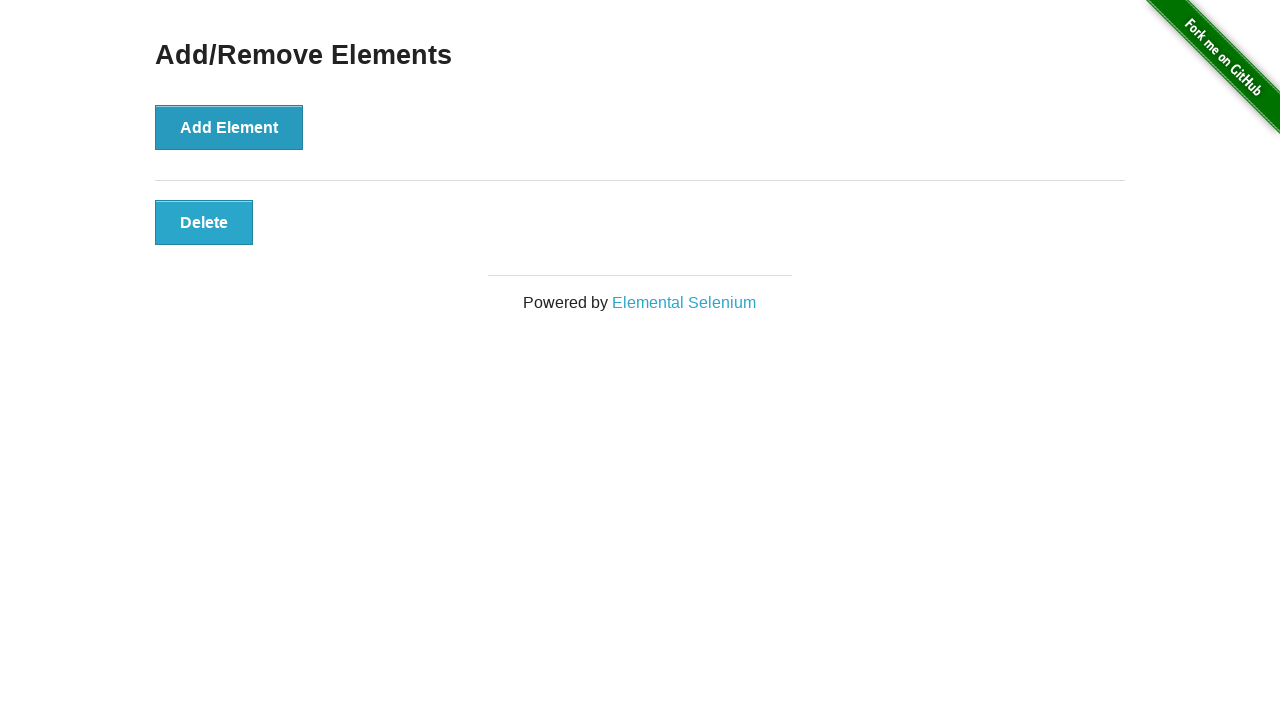

Clicked 'Add Element' button (iteration 2 of 5) at (229, 127) on xpath=//button[contains(text(),'Add Element')]
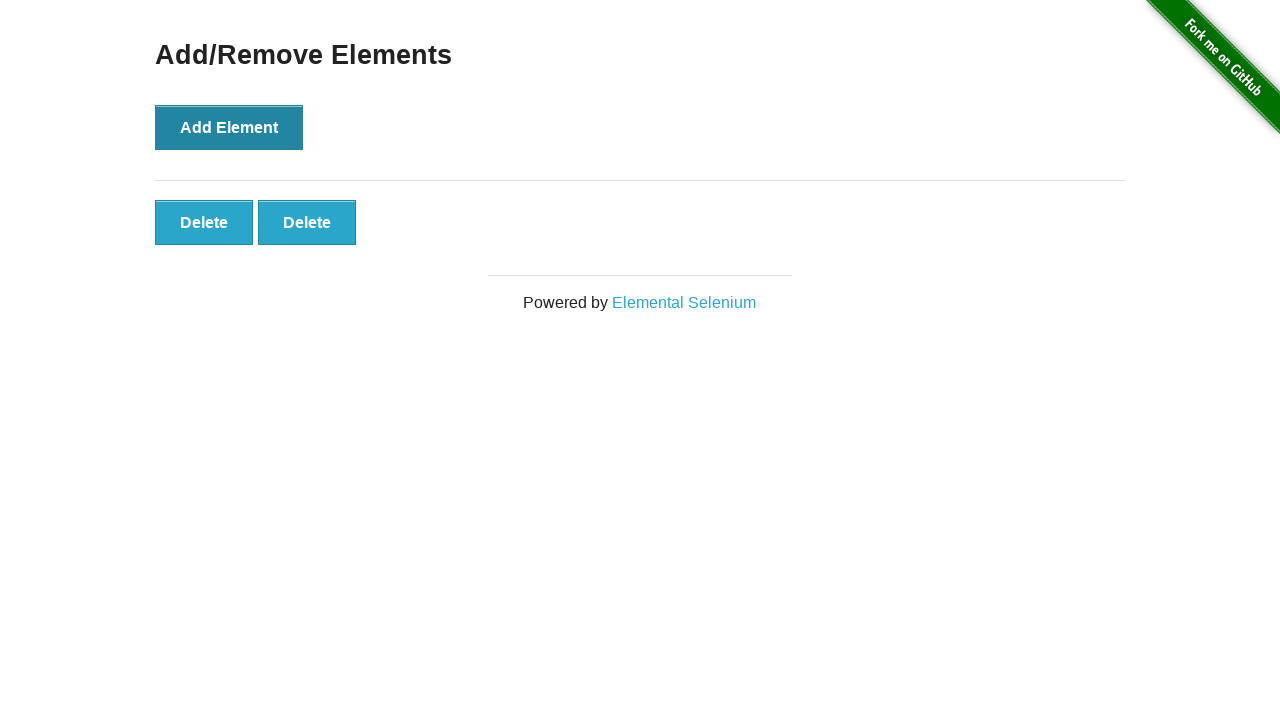

Clicked 'Add Element' button (iteration 3 of 5) at (229, 127) on xpath=//button[contains(text(),'Add Element')]
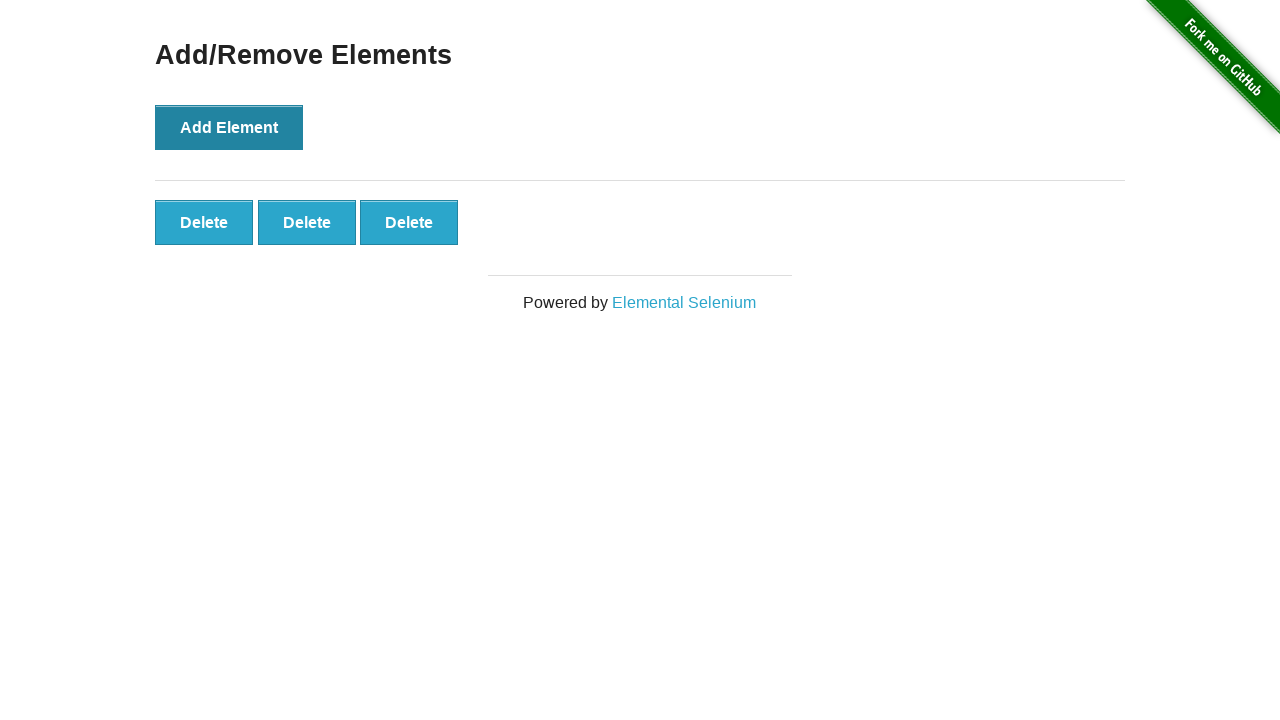

Clicked 'Add Element' button (iteration 4 of 5) at (229, 127) on xpath=//button[contains(text(),'Add Element')]
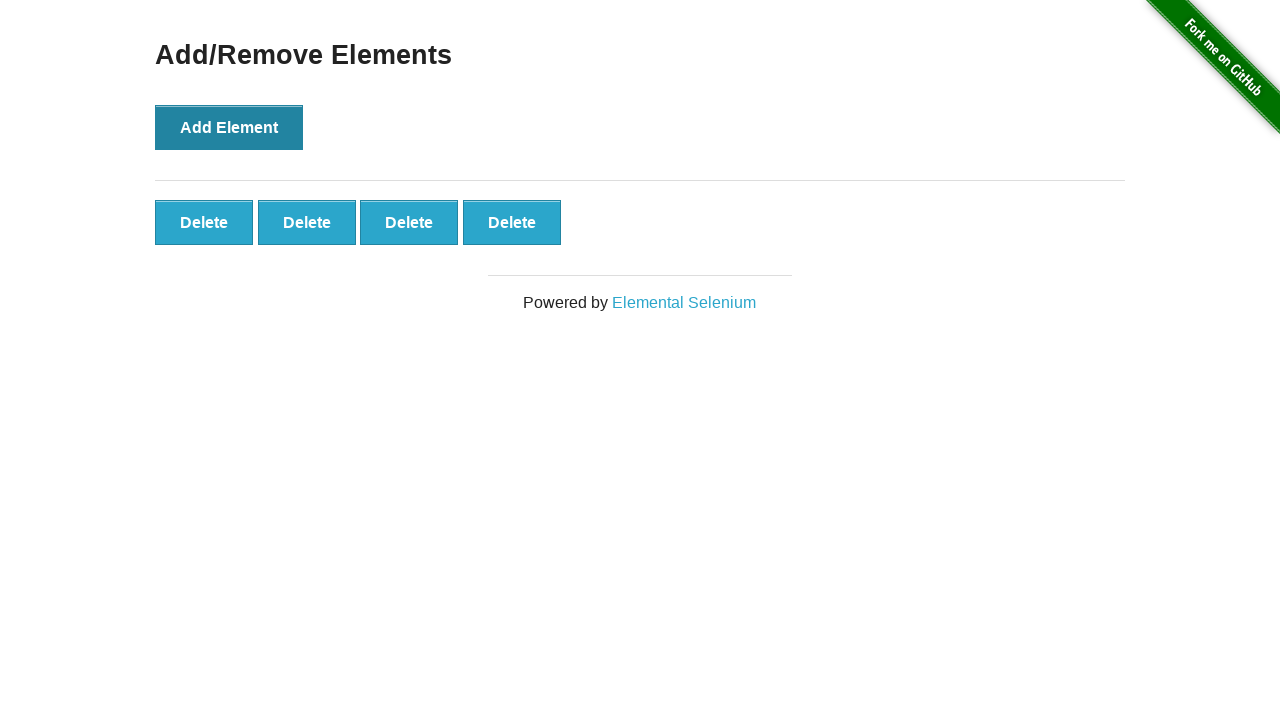

Clicked 'Add Element' button (iteration 5 of 5) at (229, 127) on xpath=//button[contains(text(),'Add Element')]
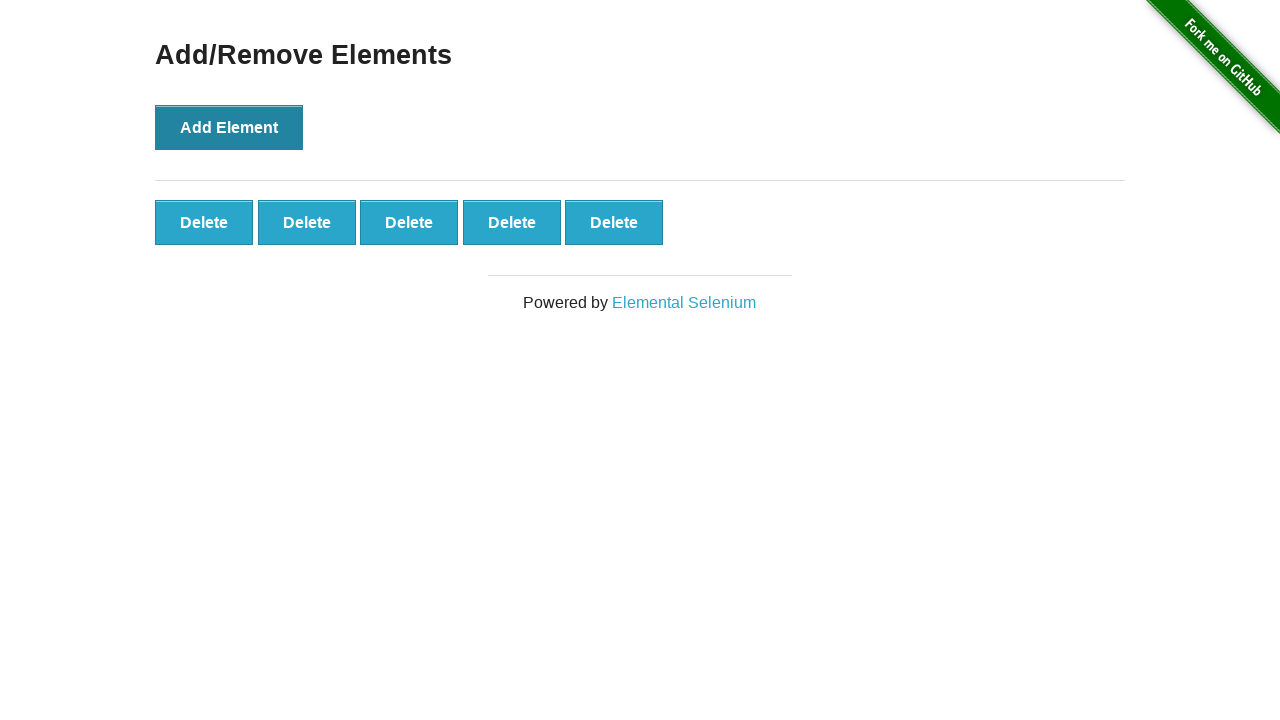

Located all delete buttons on the page
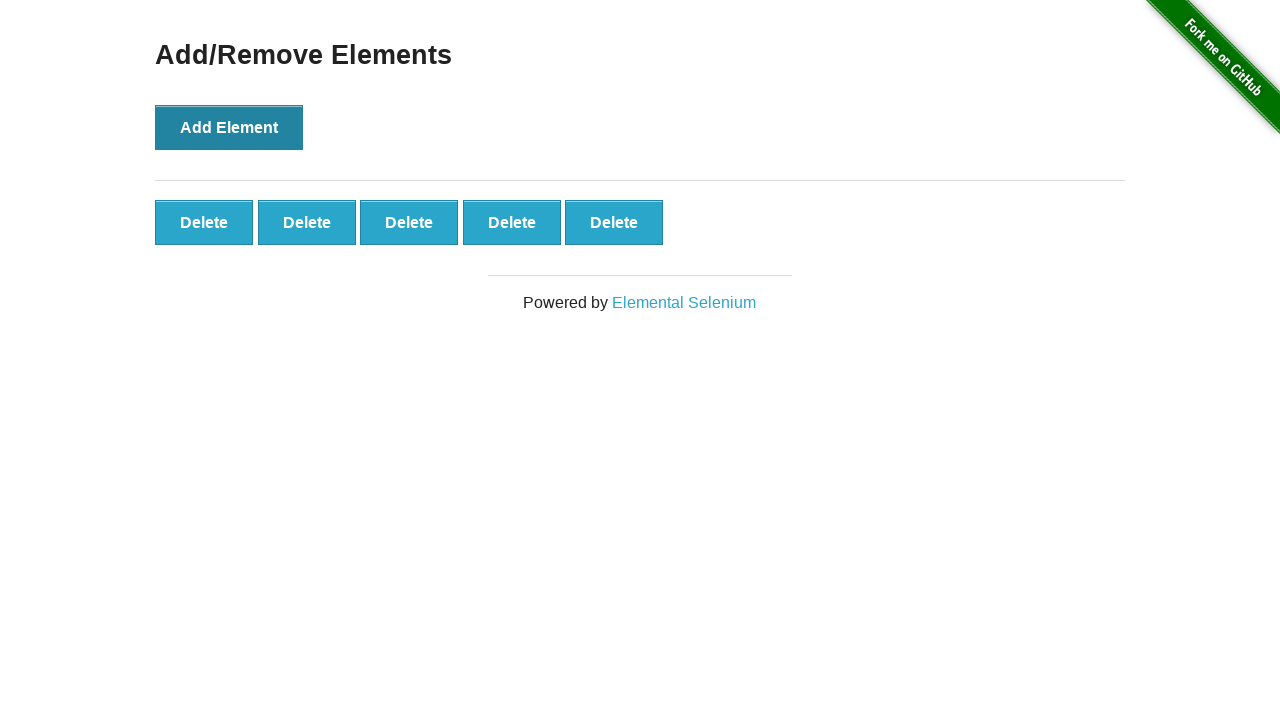

Verified that 5 delete buttons are present on the page
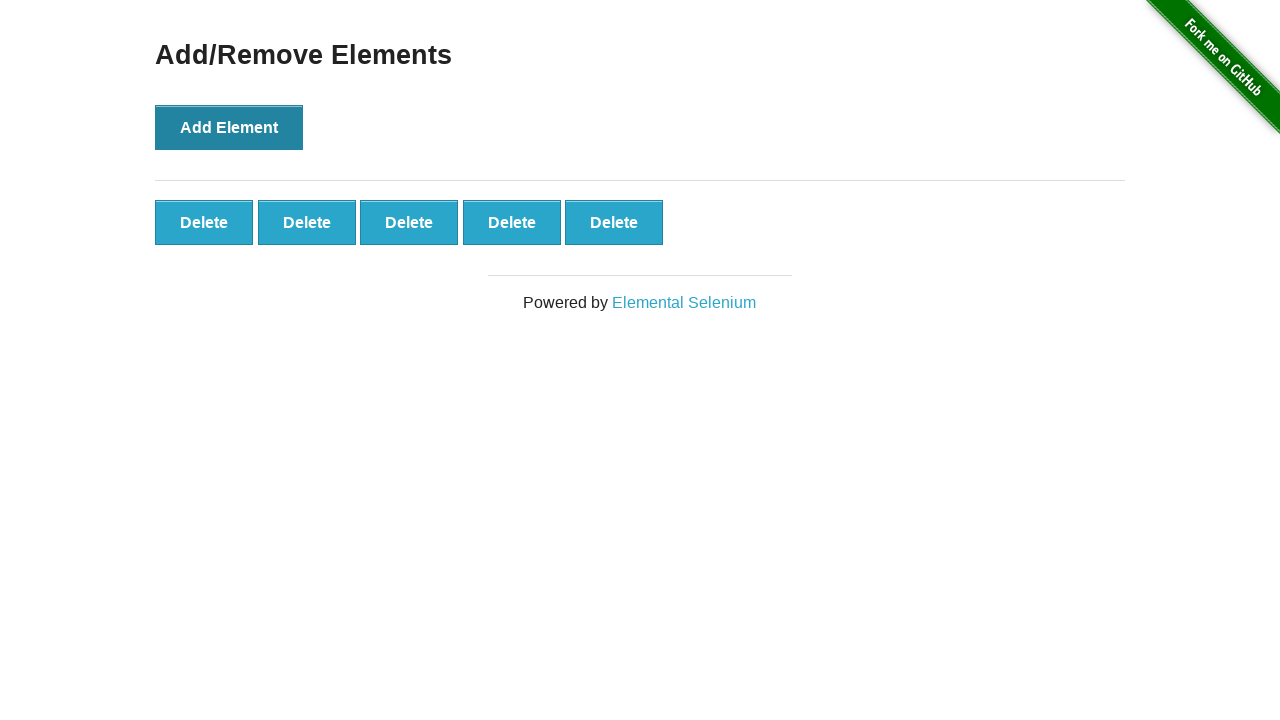

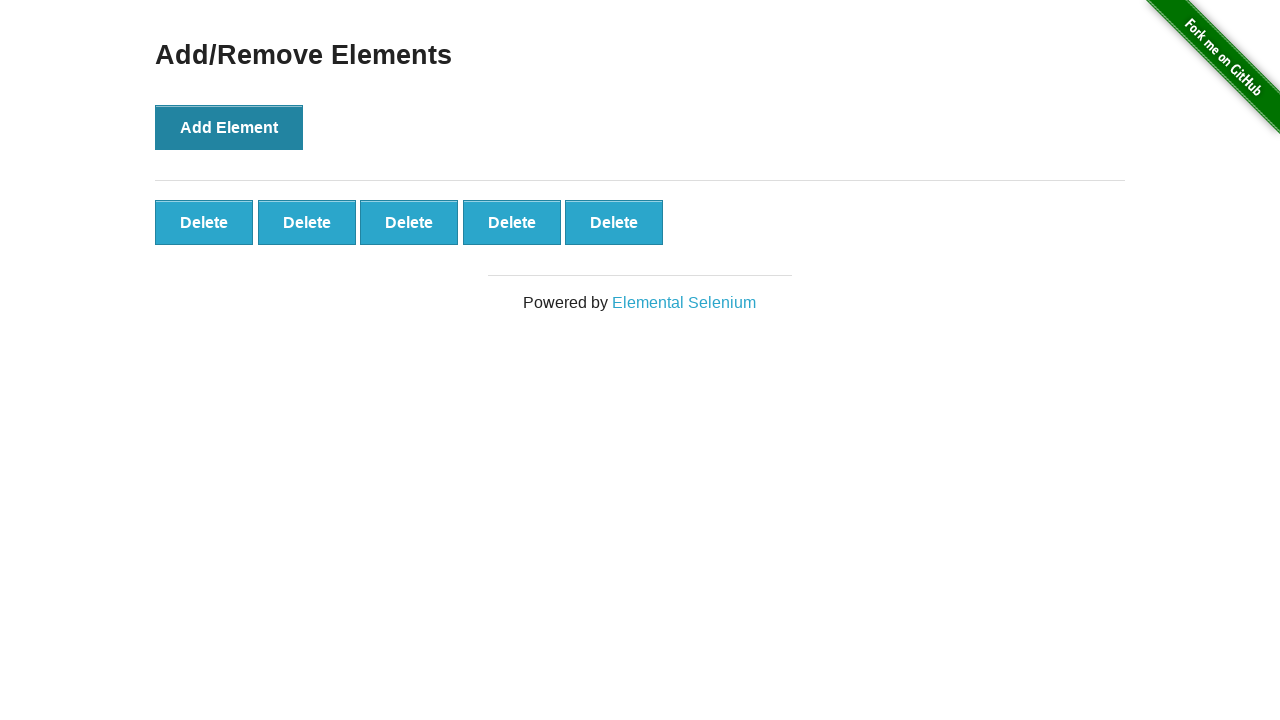